Tests password field by clicking and entering a password

Starting URL: https://bonigarcia.dev/selenium-webdriver-java/web-form.html

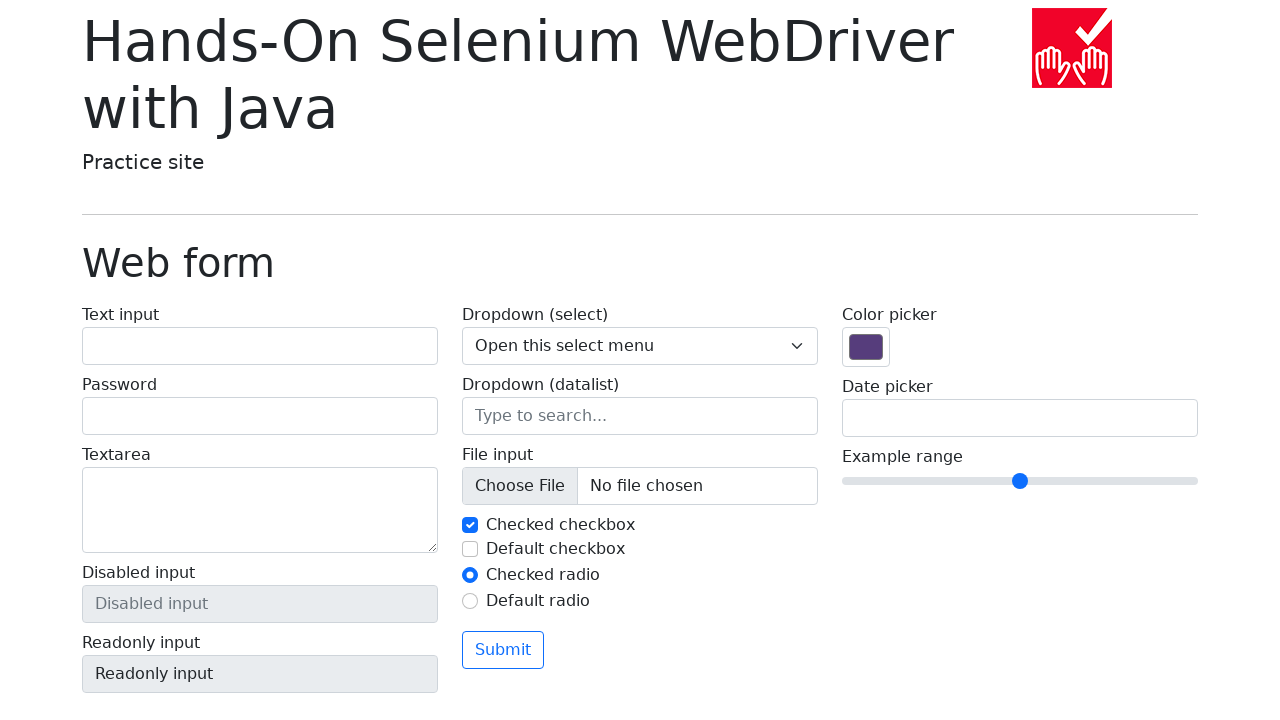

Located and clicked password input field at (260, 416) on input[name='my-password']
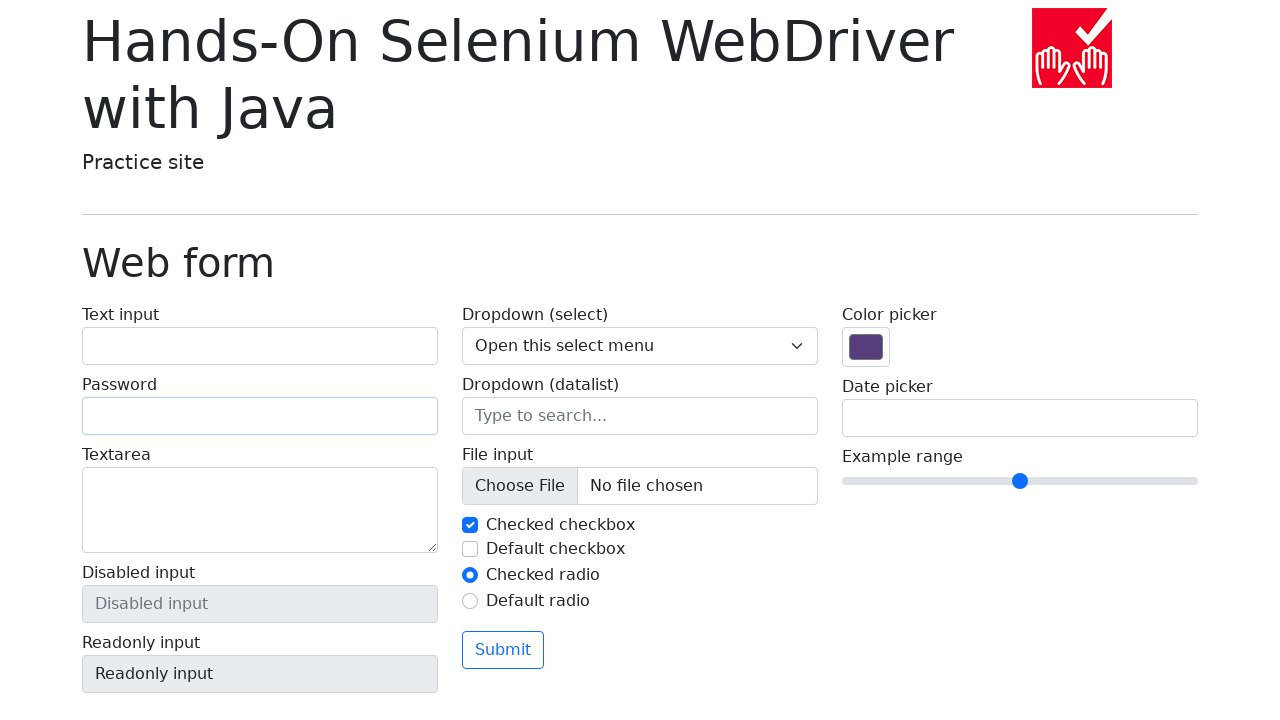

Entered password 'Java!' into password field on input[name='my-password']
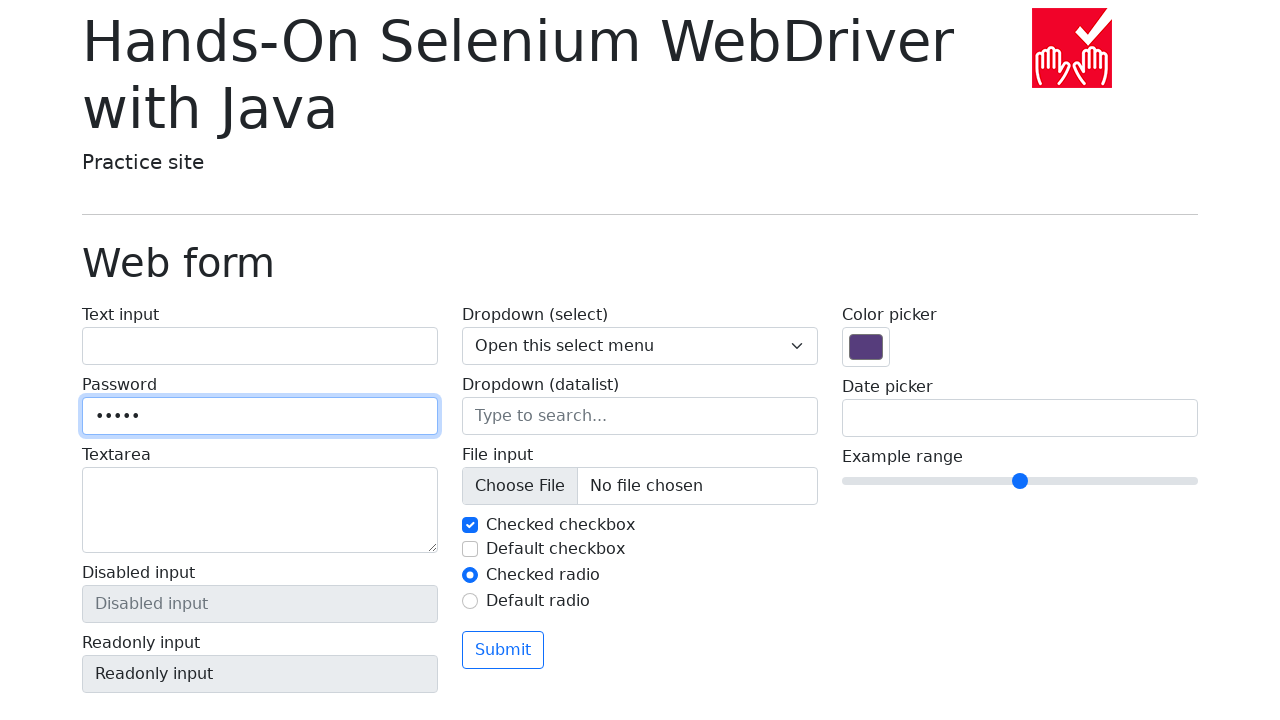

Verified password field contains 'Java!'
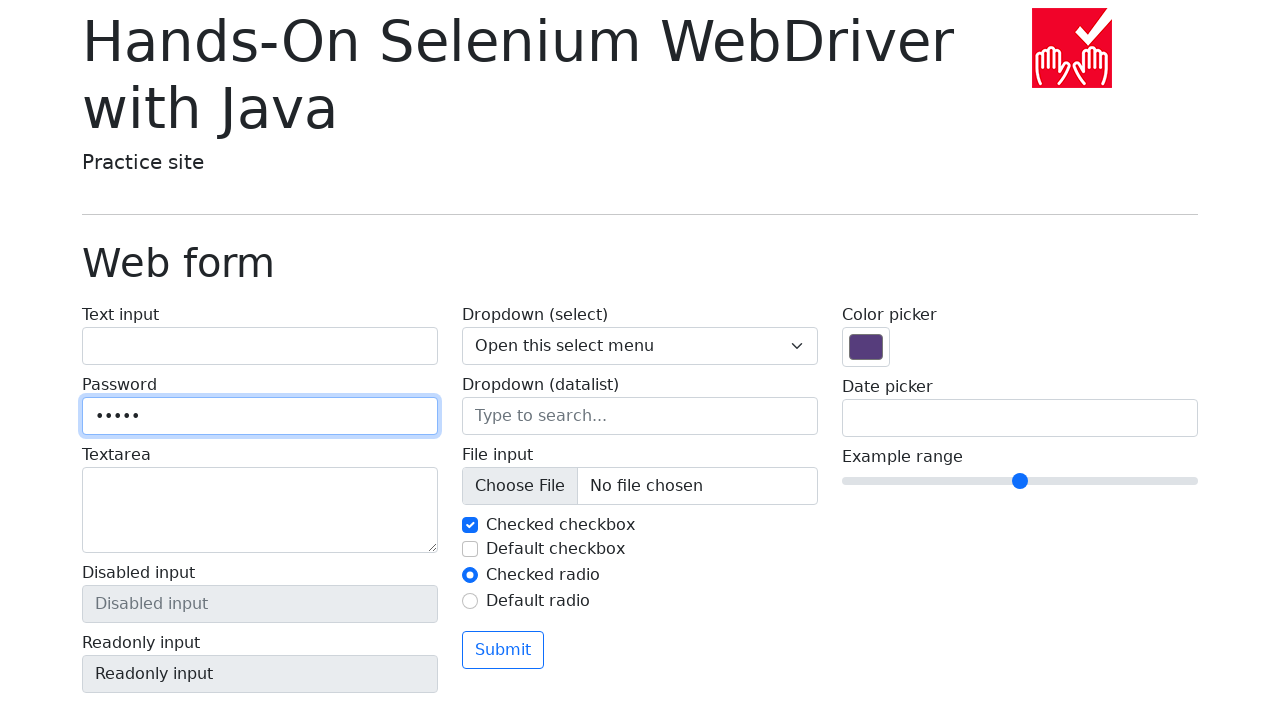

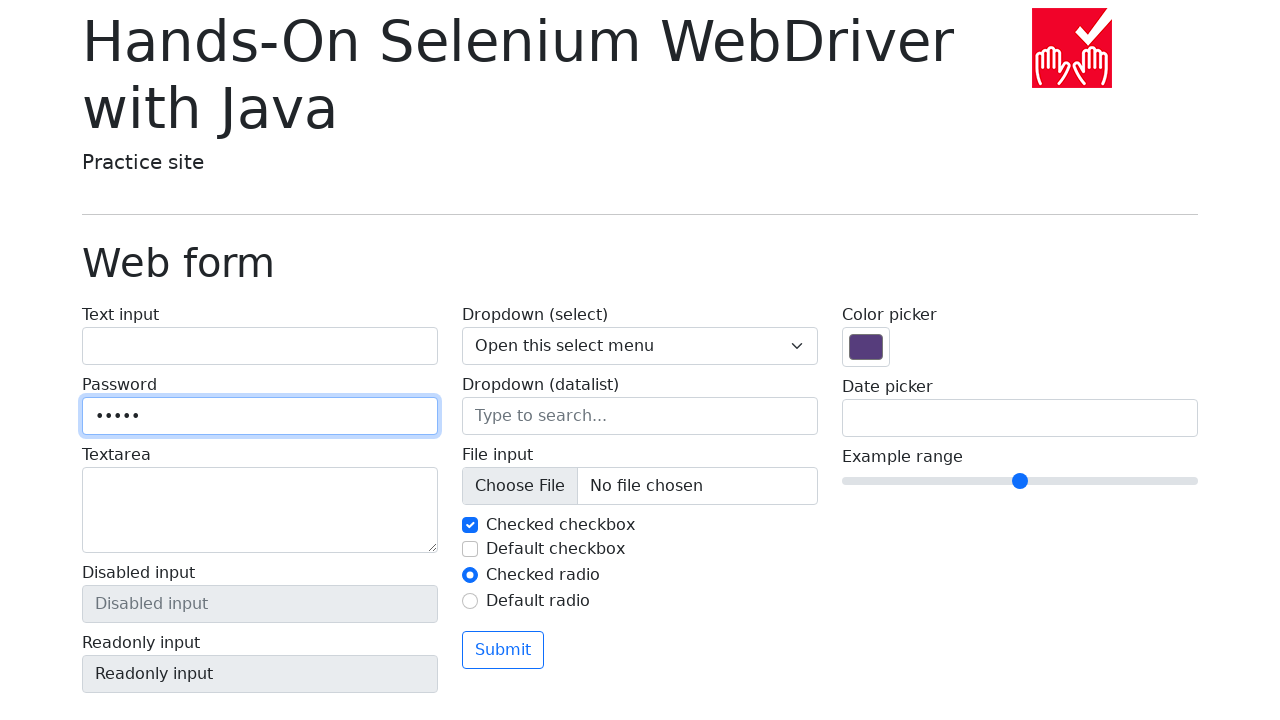